Tests a web form by entering text into a text box and clicking the submit button, then verifies the form submission was successful by checking for a confirmation message.

Starting URL: https://www.selenium.dev/selenium/web/web-form.html

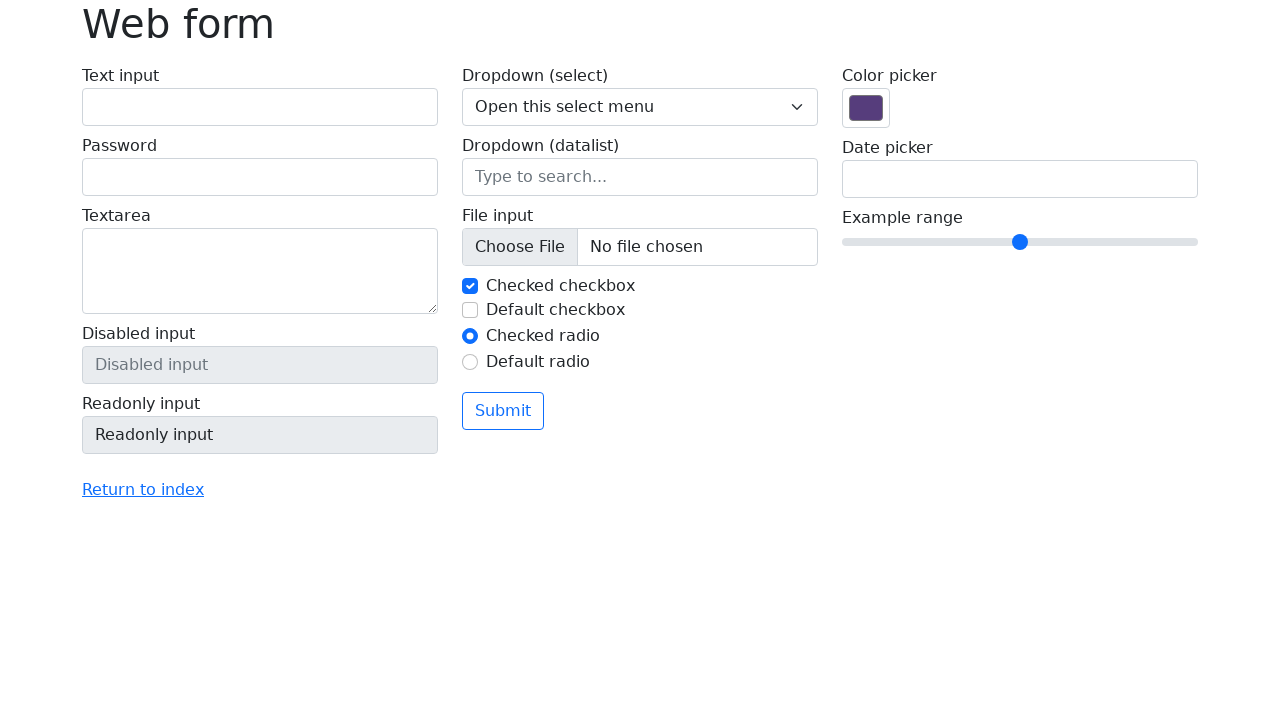

Page loaded (domcontentloaded state)
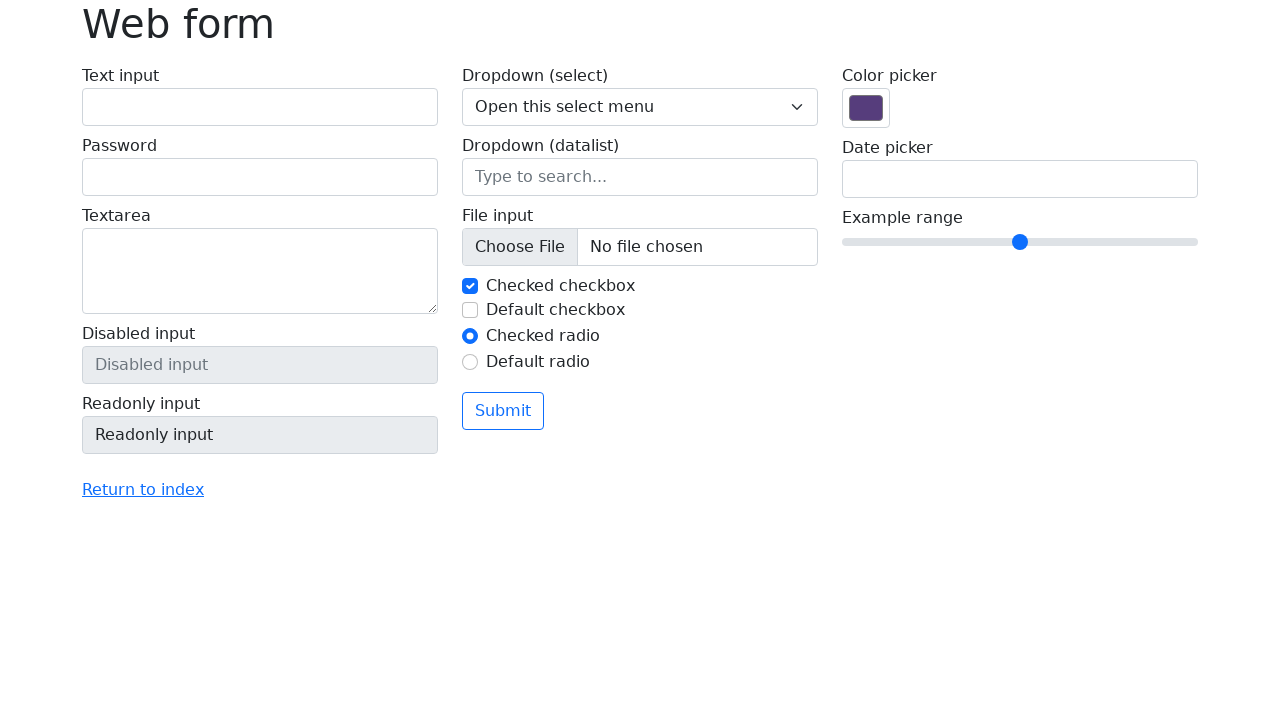

Filled text box with 'Selenium' on input[name='my-text']
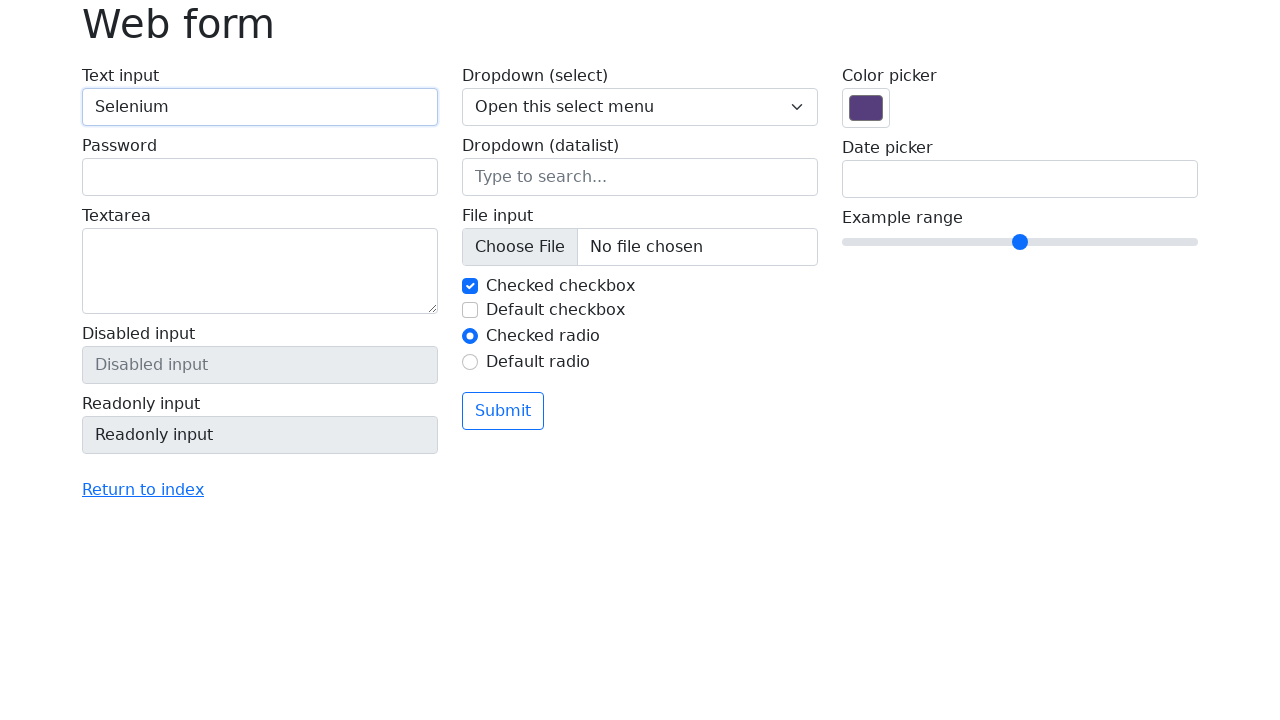

Clicked submit button at (503, 411) on button
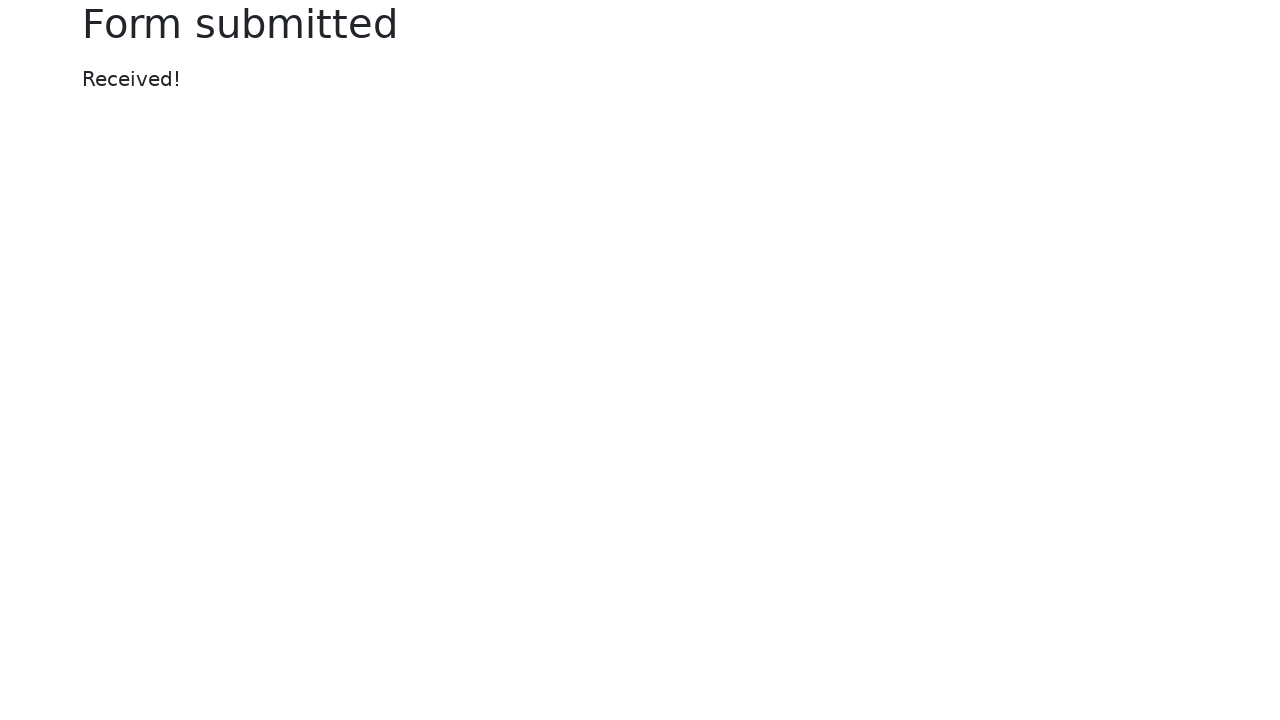

Confirmation message appeared
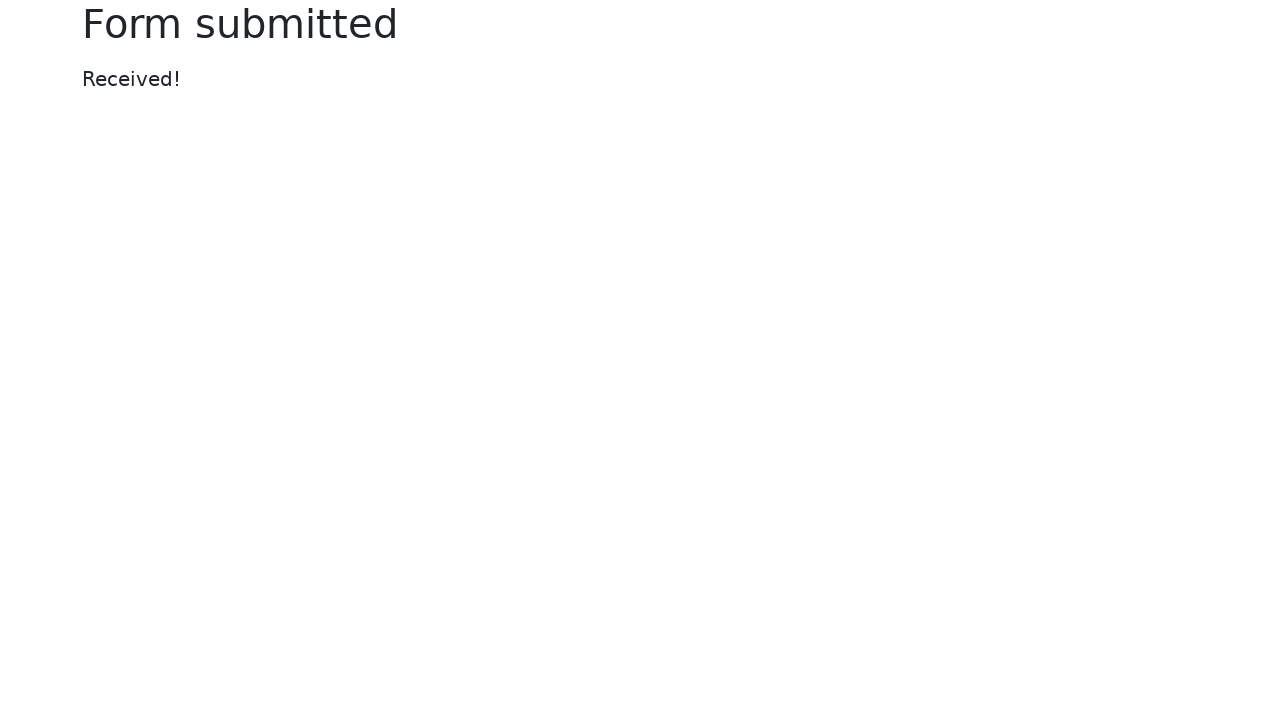

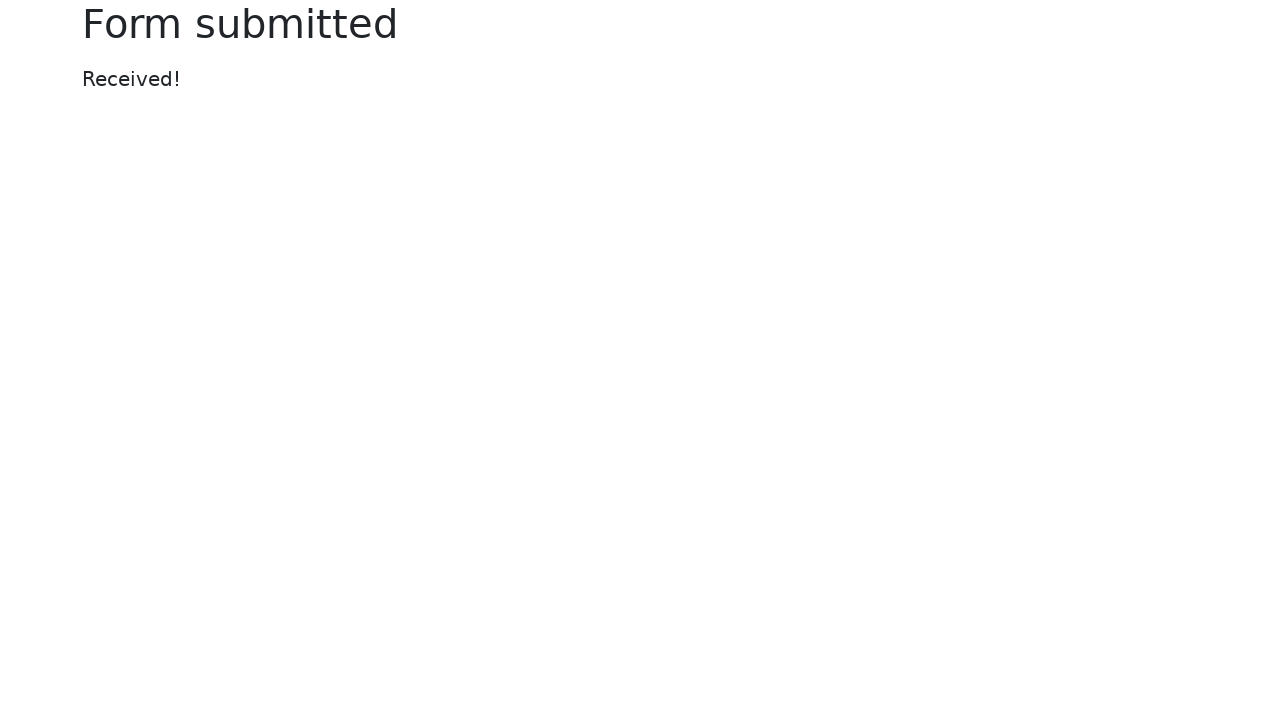